Fills a name input field and selects the male radio button option using JavaScript execution

Starting URL: https://testautomationpractice.blogspot.com/

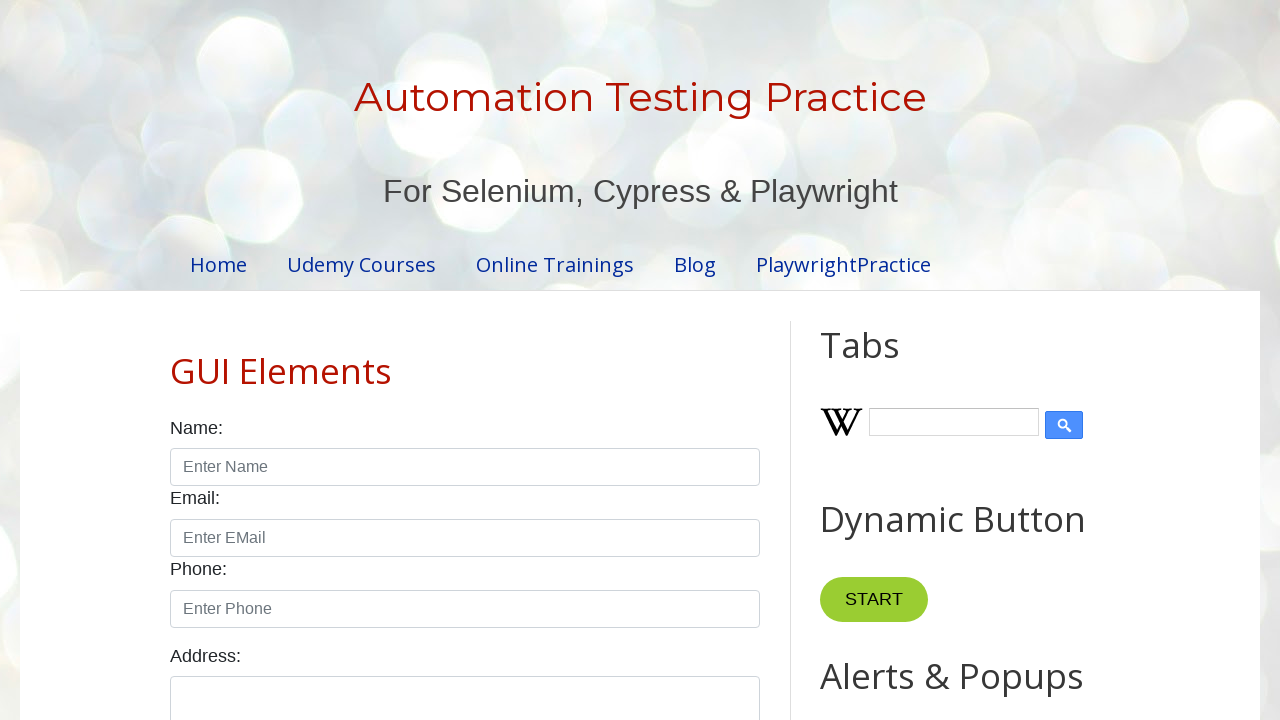

Filled name input field with 'Sahar' on input#name
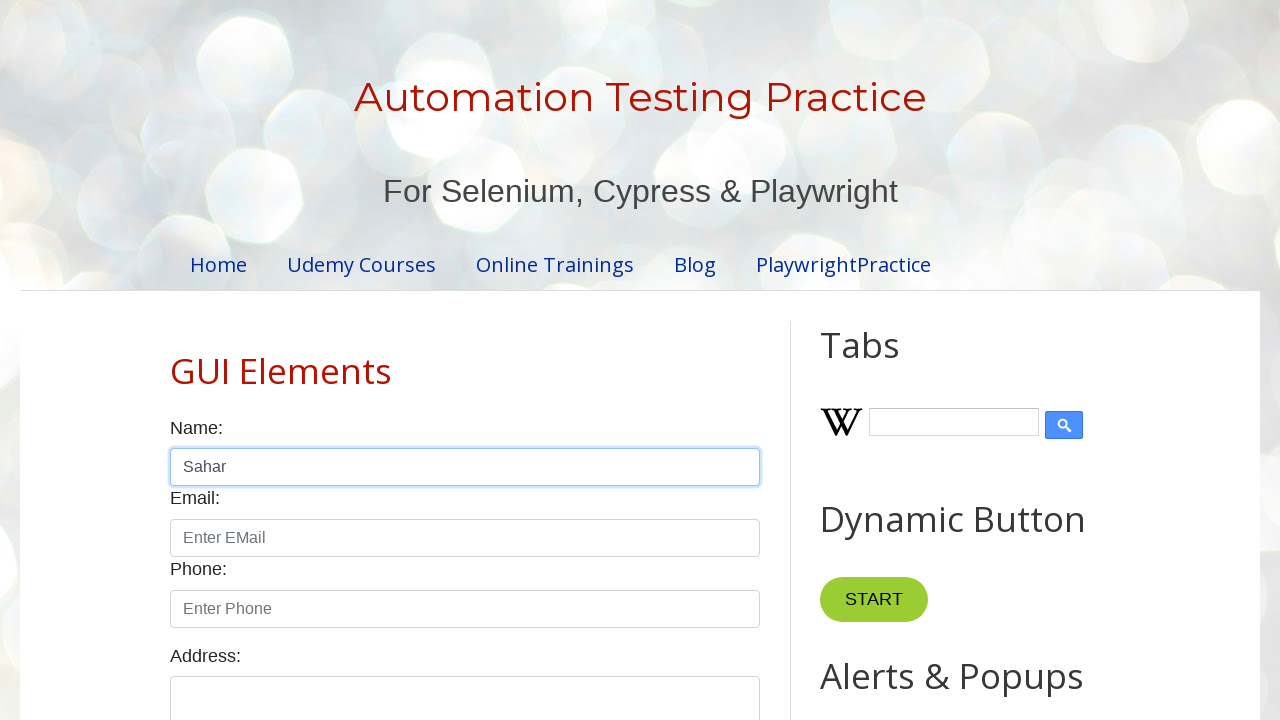

Selected male radio button option at (176, 360) on input#male
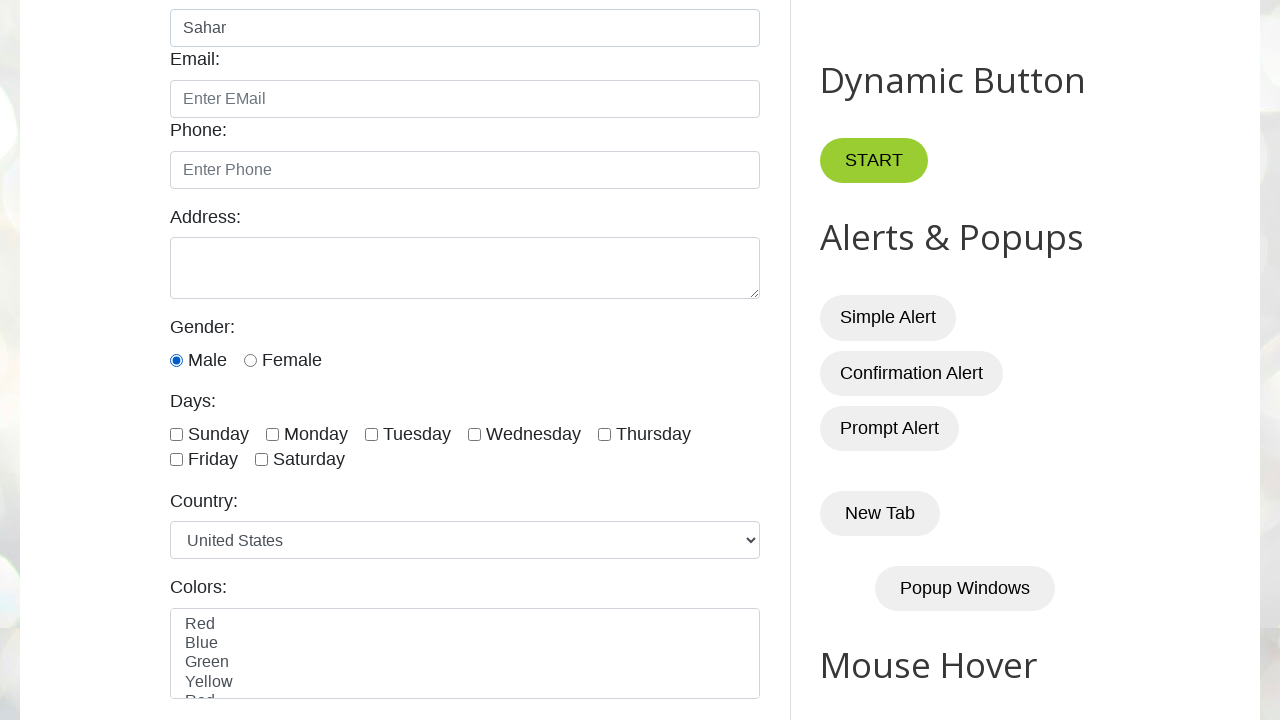

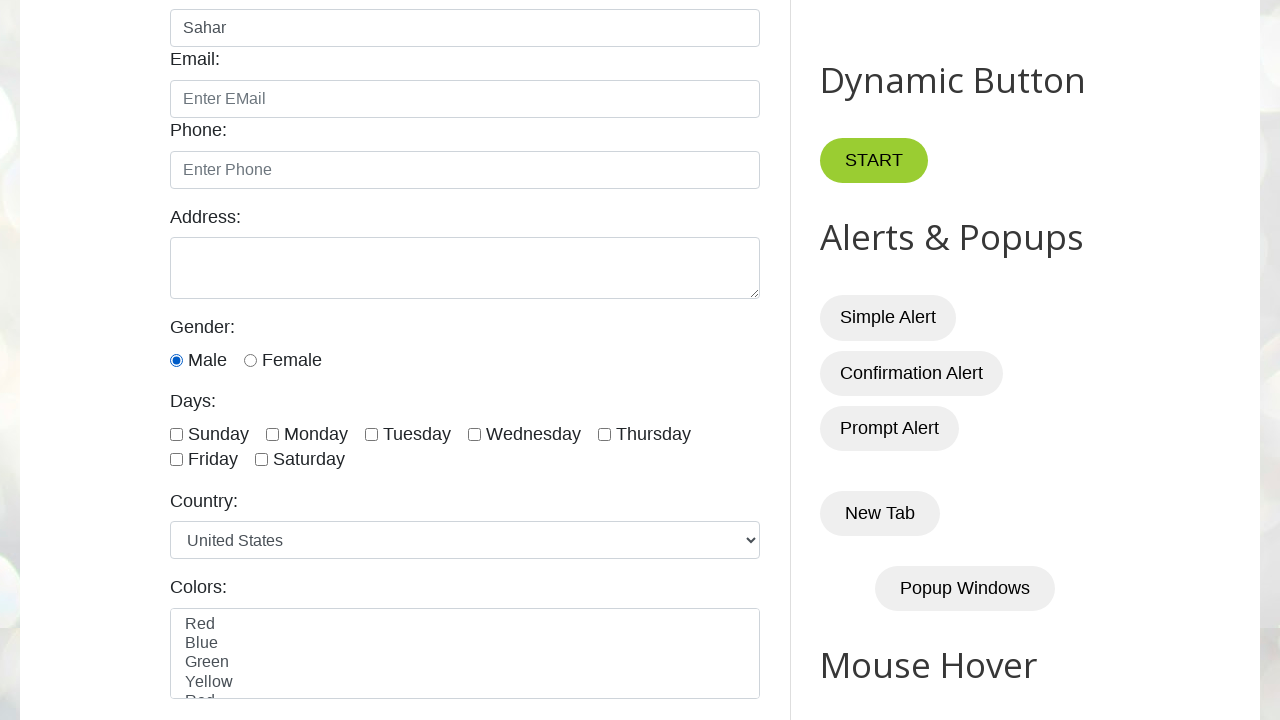